Tests that the currently applied filter is highlighted

Starting URL: https://demo.playwright.dev/todomvc

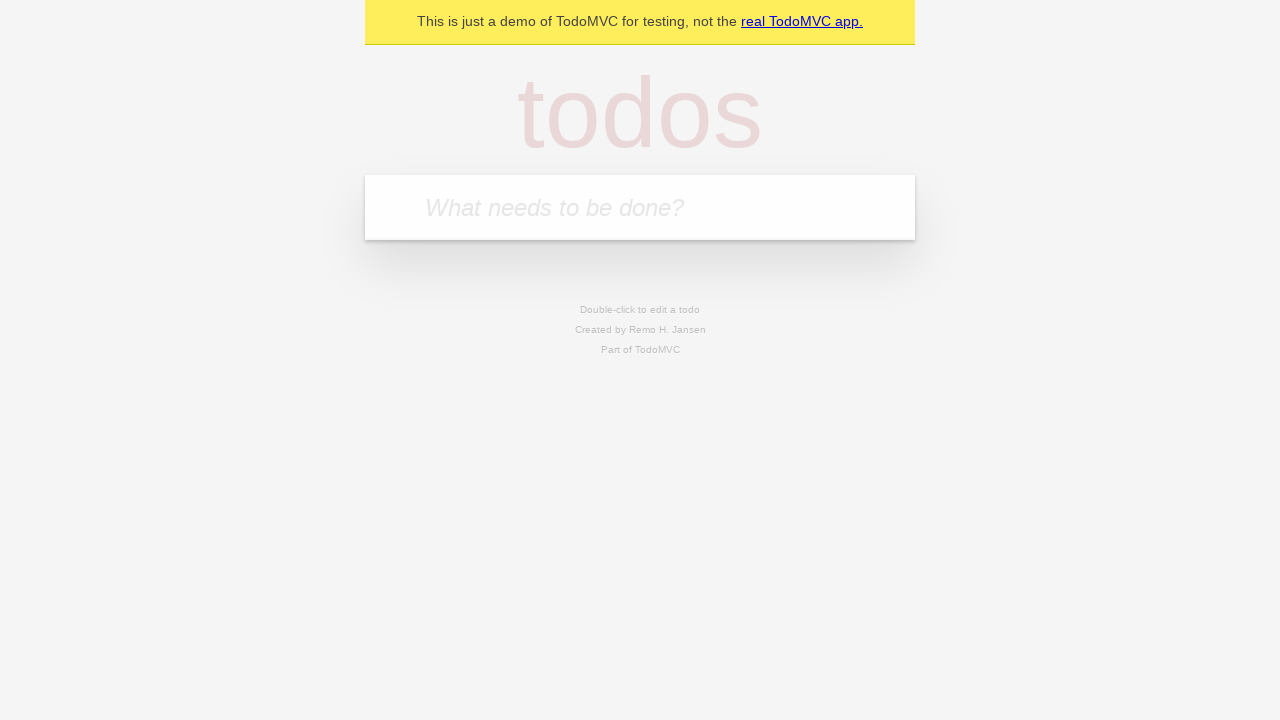

Filled new todo field with 'buy some cheese' on .new-todo
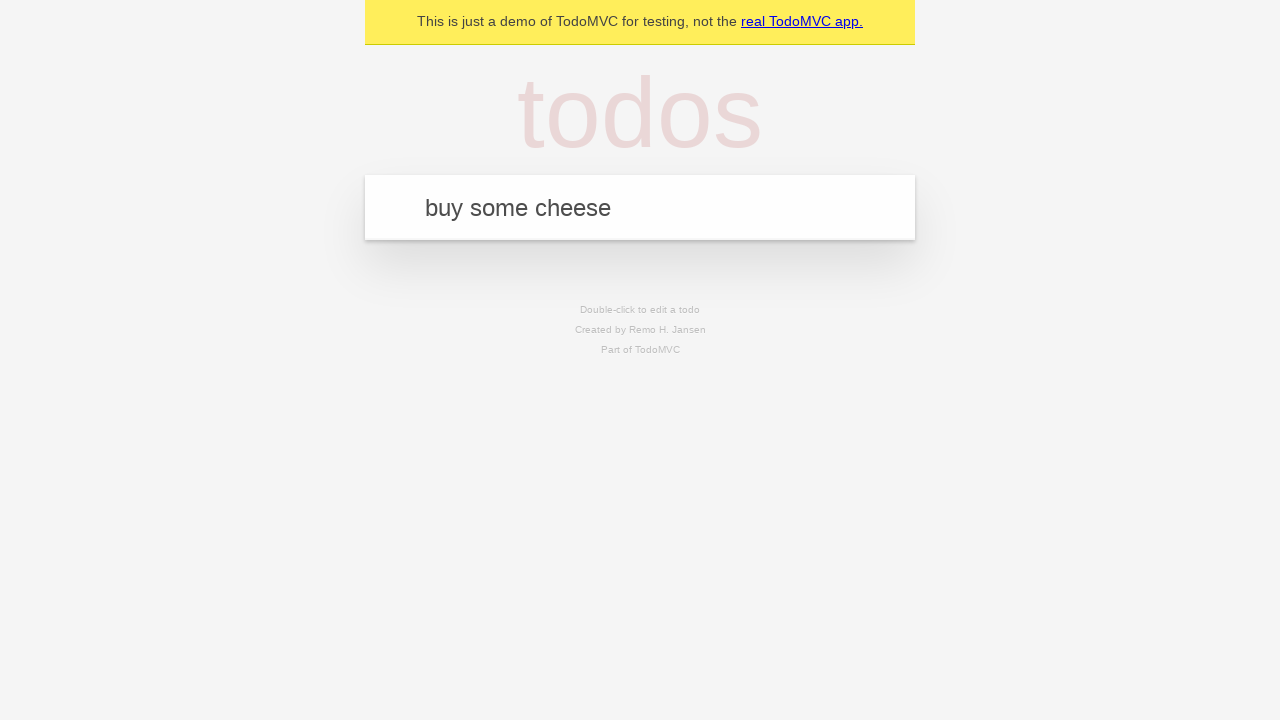

Pressed Enter to create first todo on .new-todo
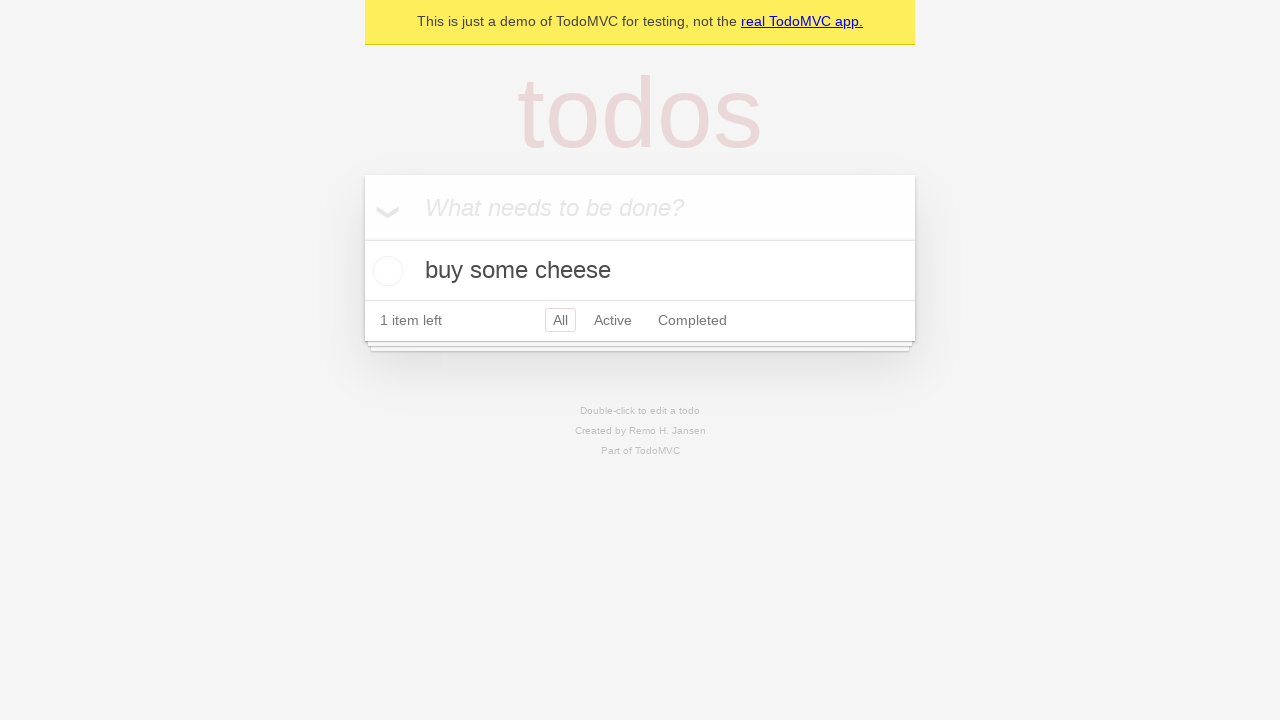

Filled new todo field with 'feed the cat' on .new-todo
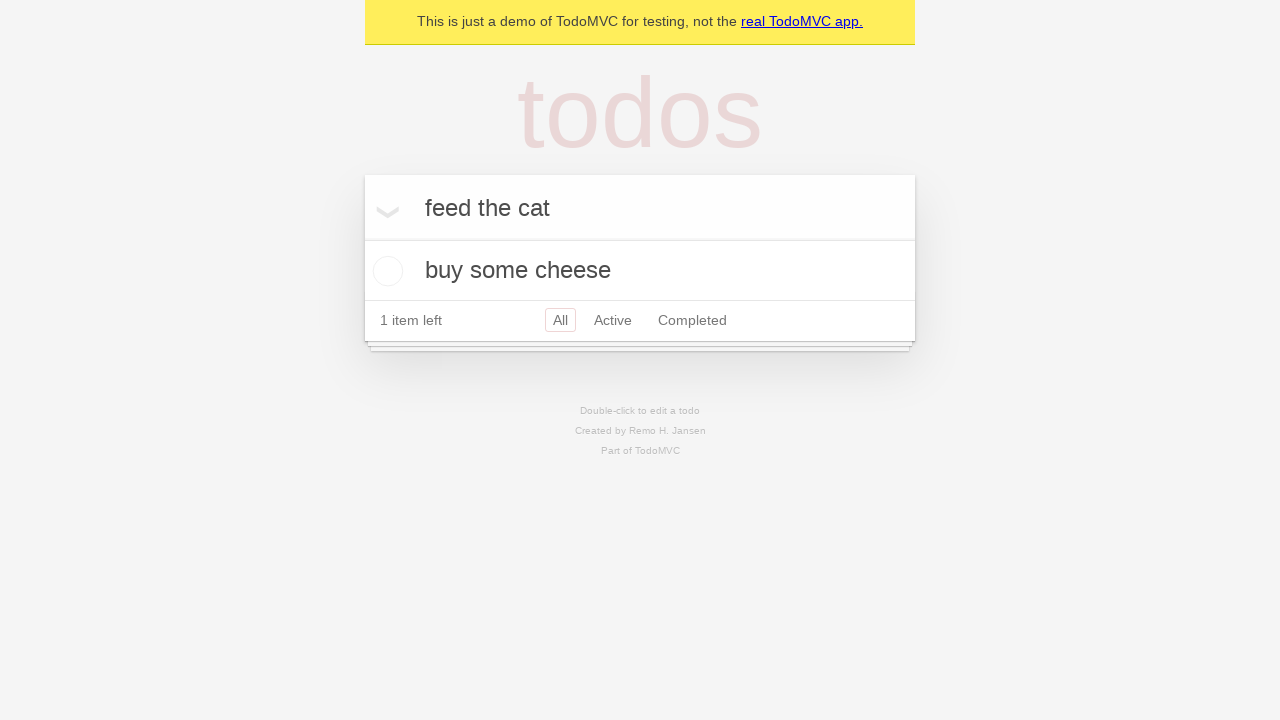

Pressed Enter to create second todo on .new-todo
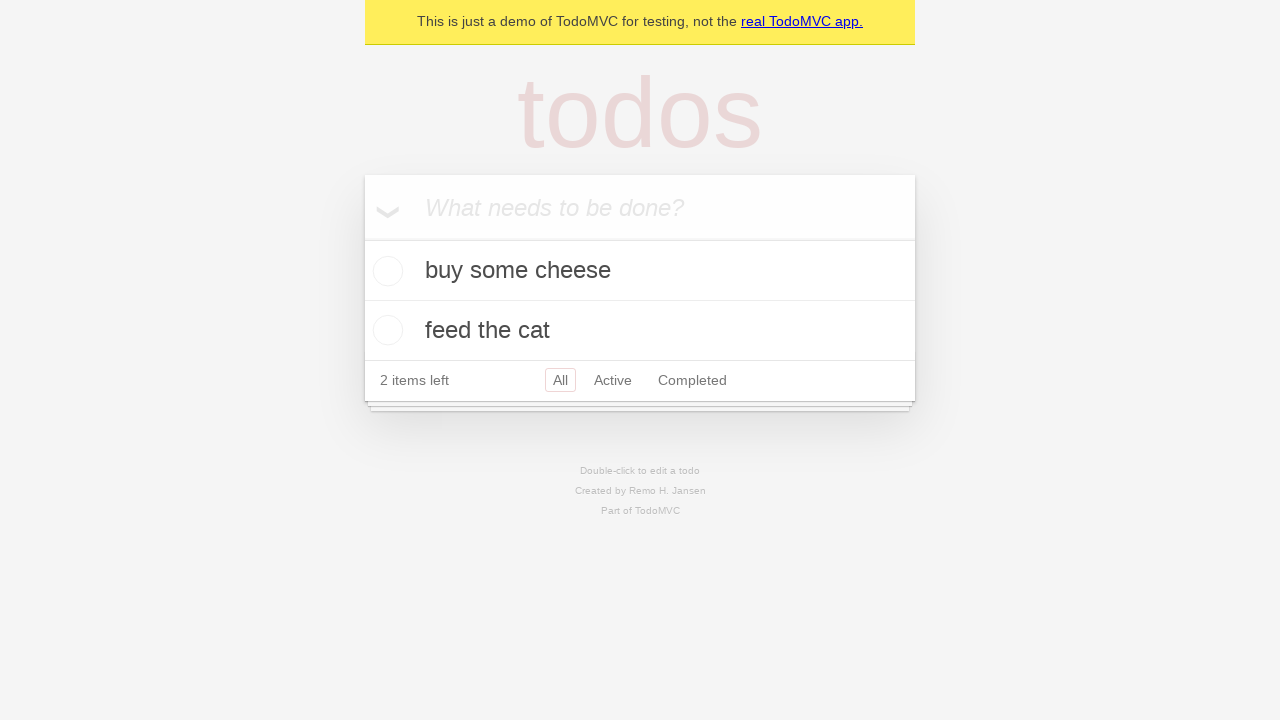

Filled new todo field with 'book a doctors appointment' on .new-todo
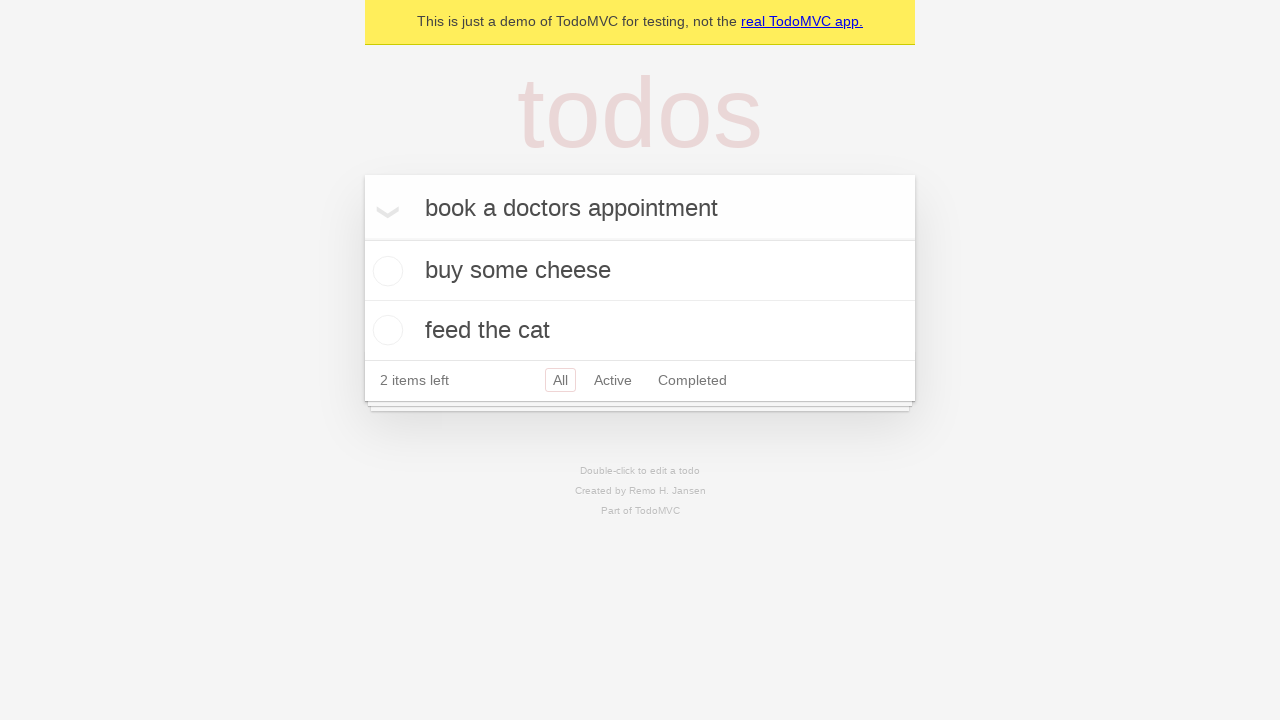

Pressed Enter to create third todo on .new-todo
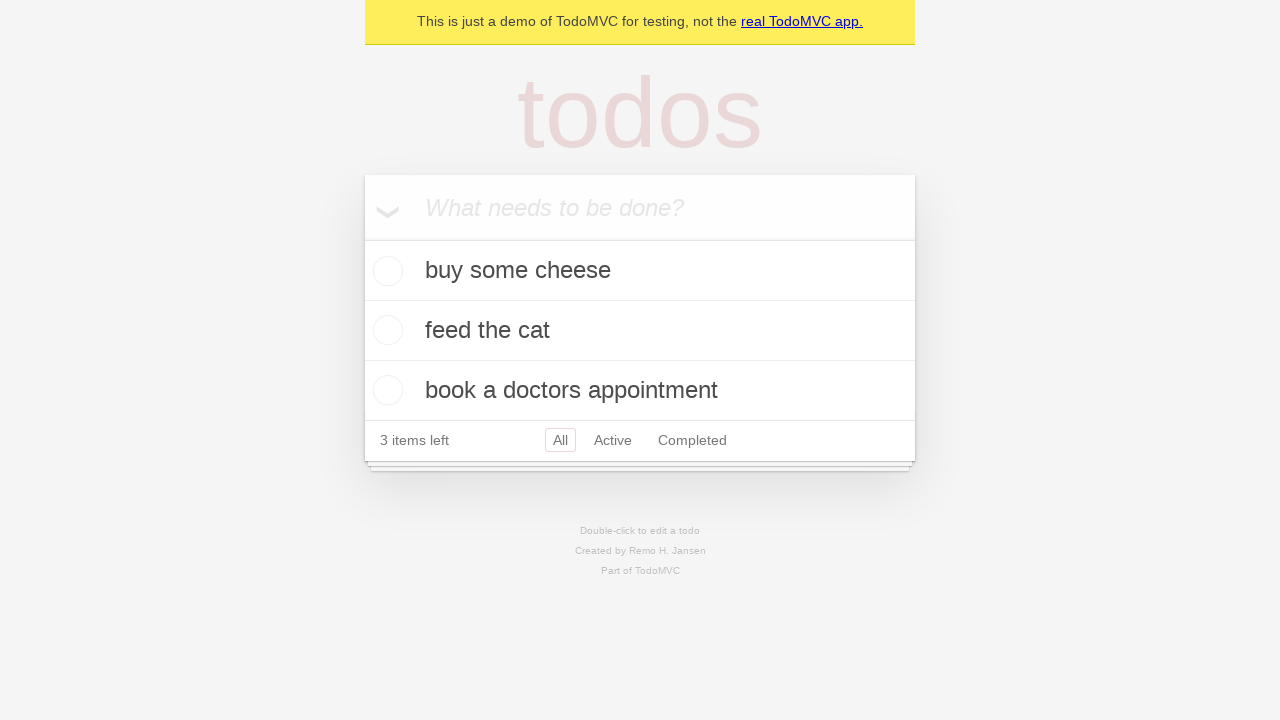

Waited for all 3 todo items to appear
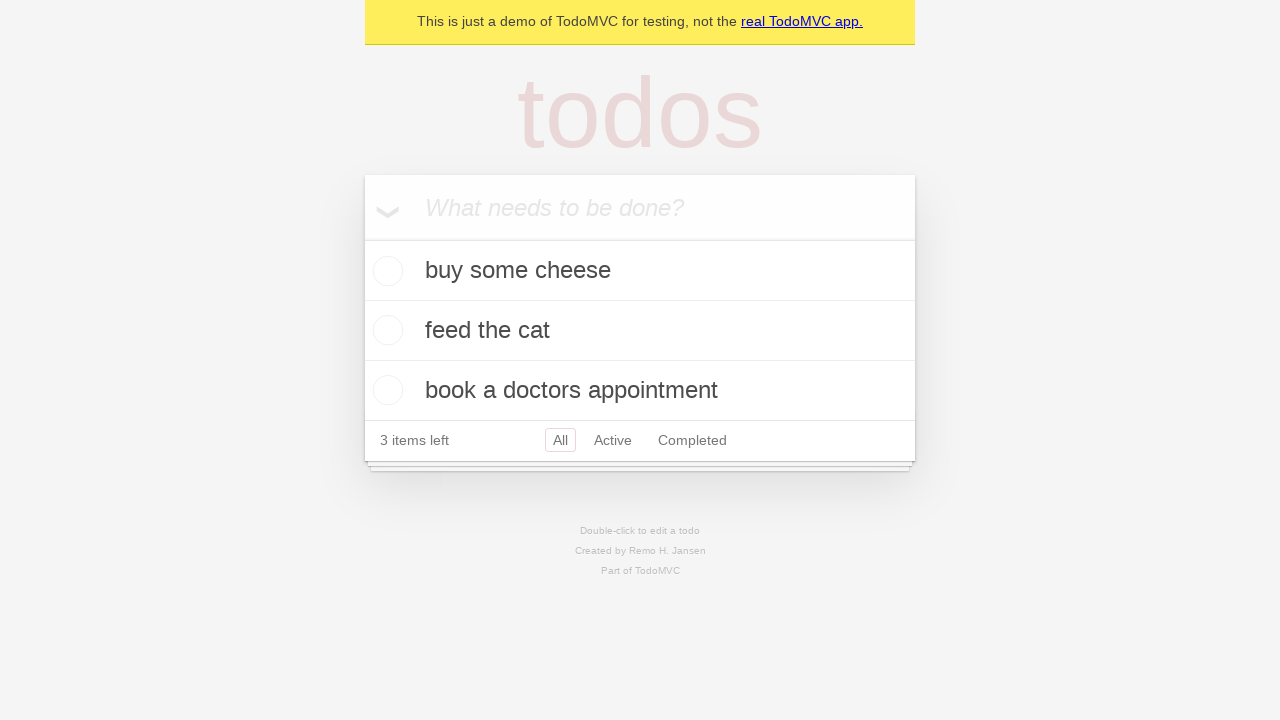

Clicked Active filter at (613, 440) on .filters >> text=Active
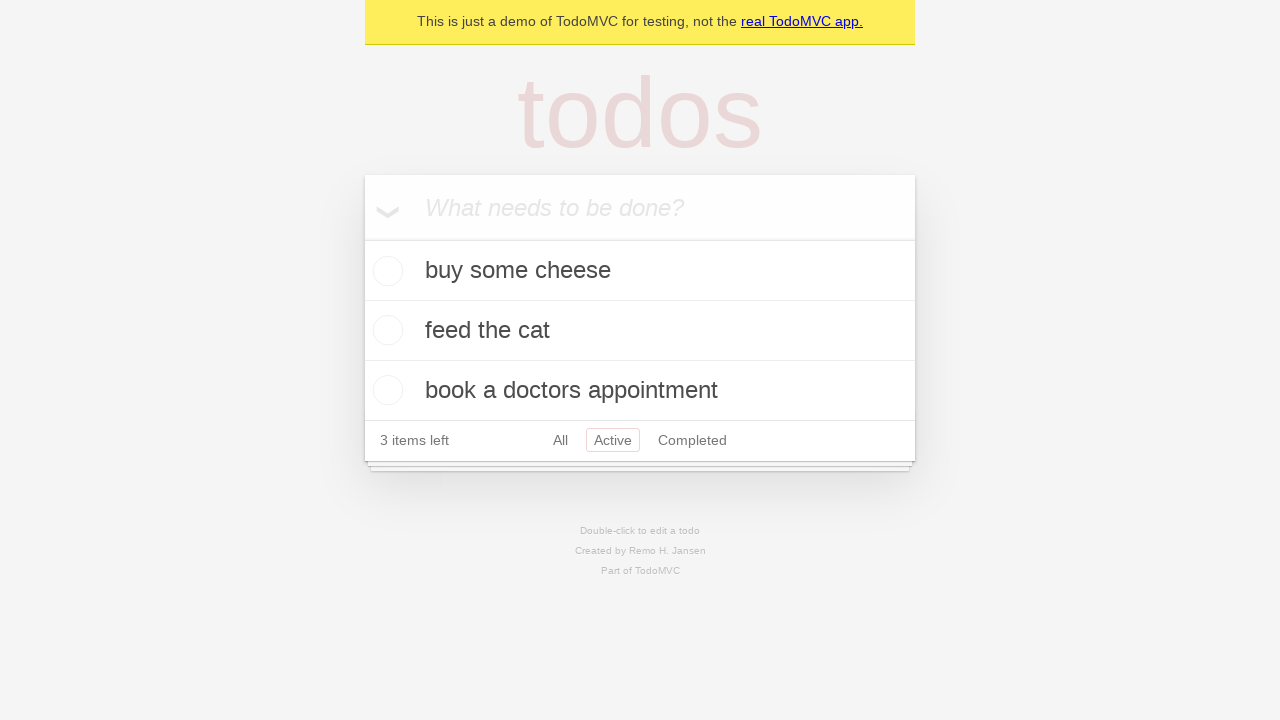

Clicked Completed filter to highlight currently applied filter at (692, 440) on .filters >> text=Completed
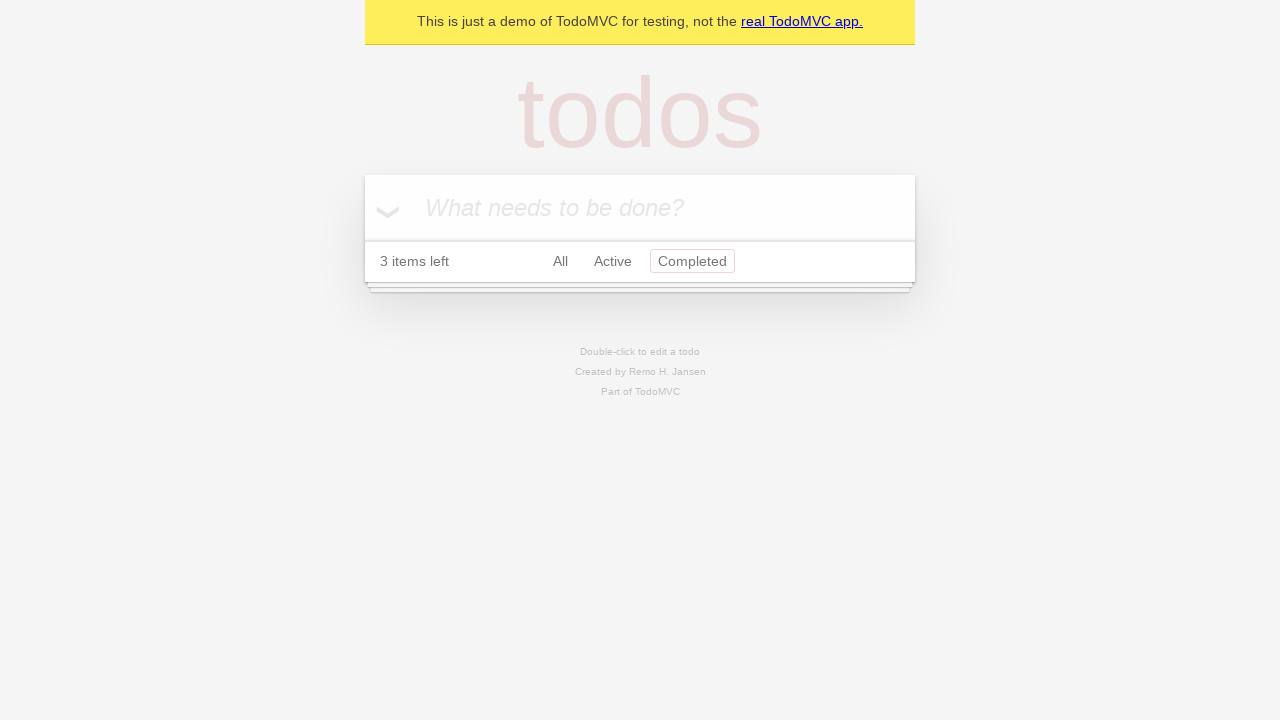

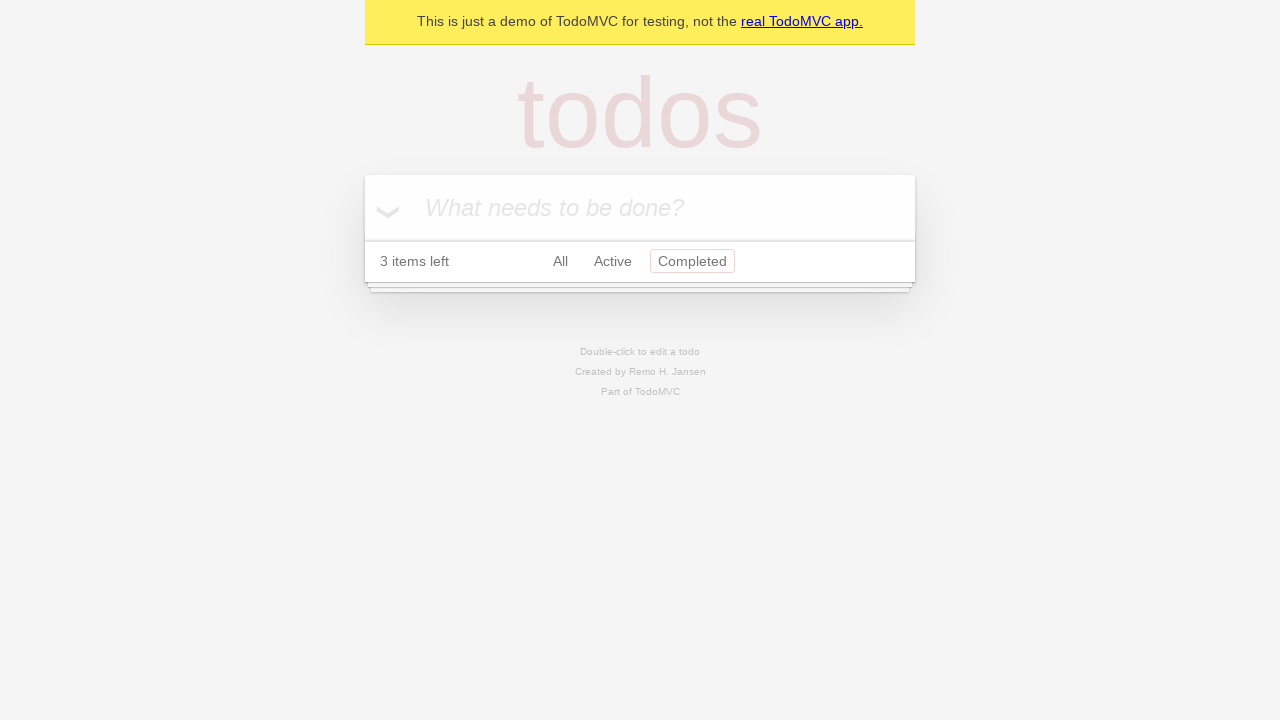